Navigates to the Python.org website homepage

Starting URL: https://python.org

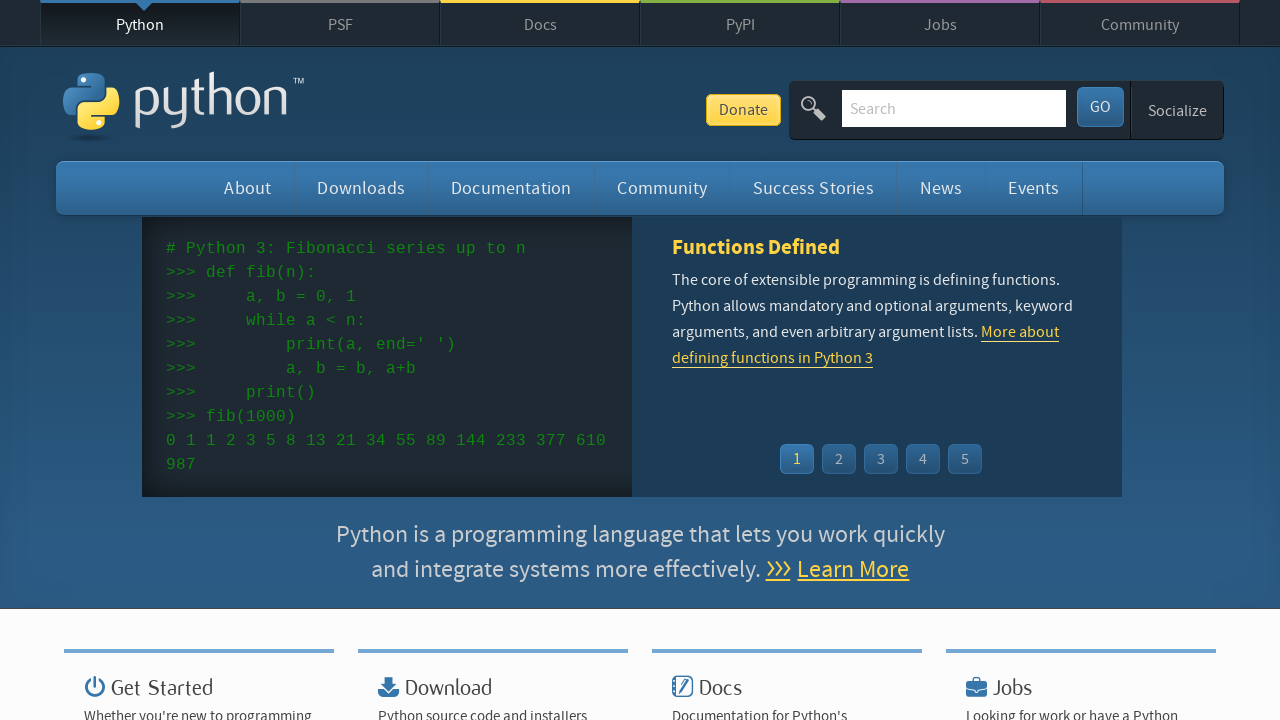

Navigated to Python.org homepage
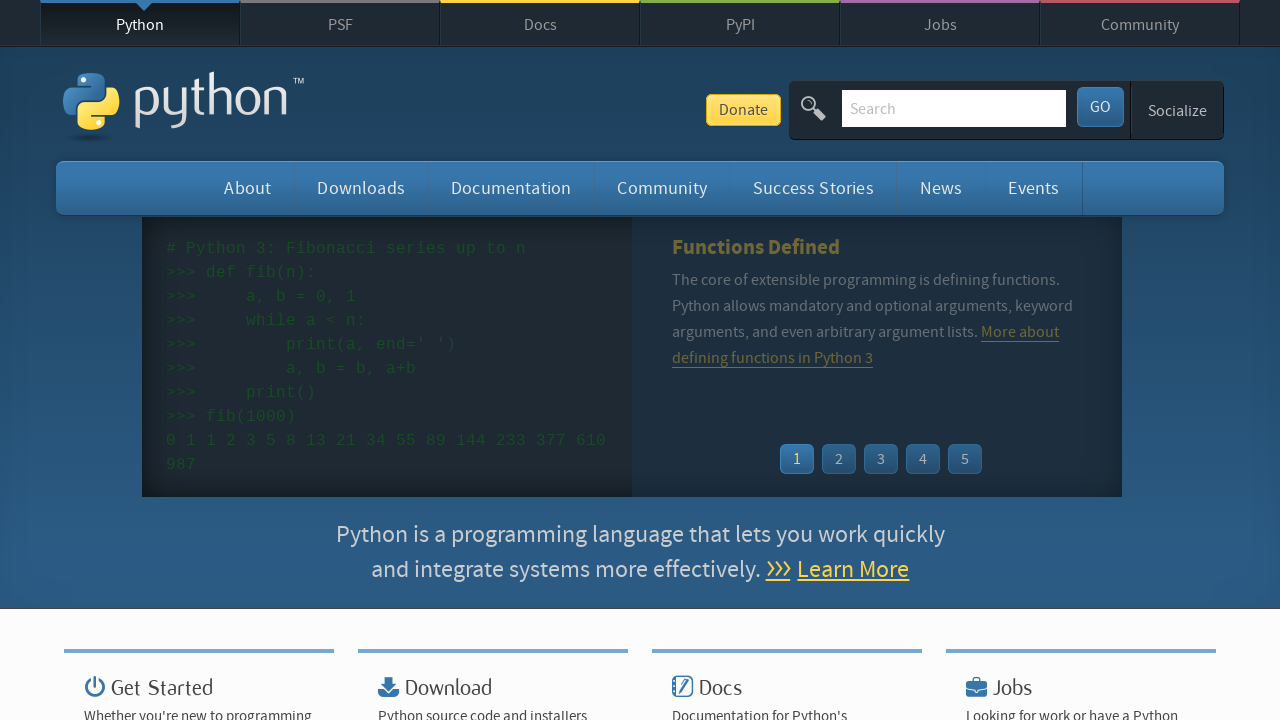

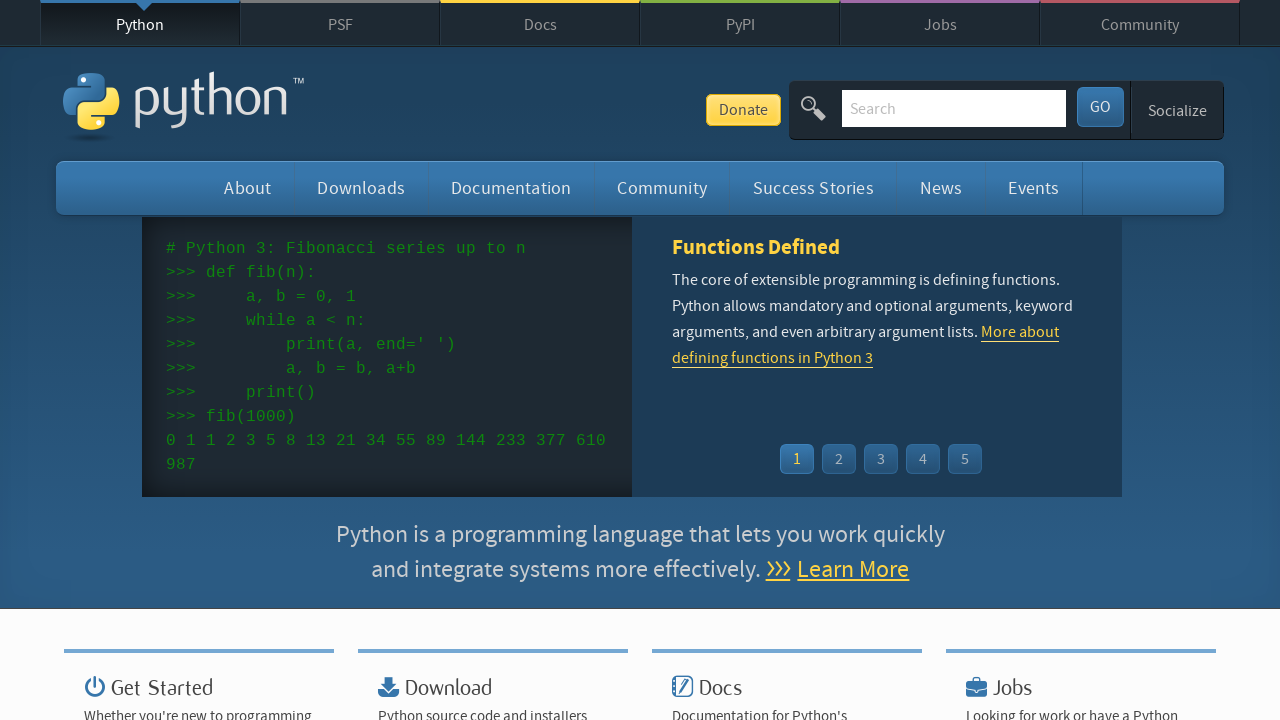